Tests dropdown selection functionality by selecting an option from a color dropdown menu and verifying the selection

Starting URL: https://demoqa.com/select-menu

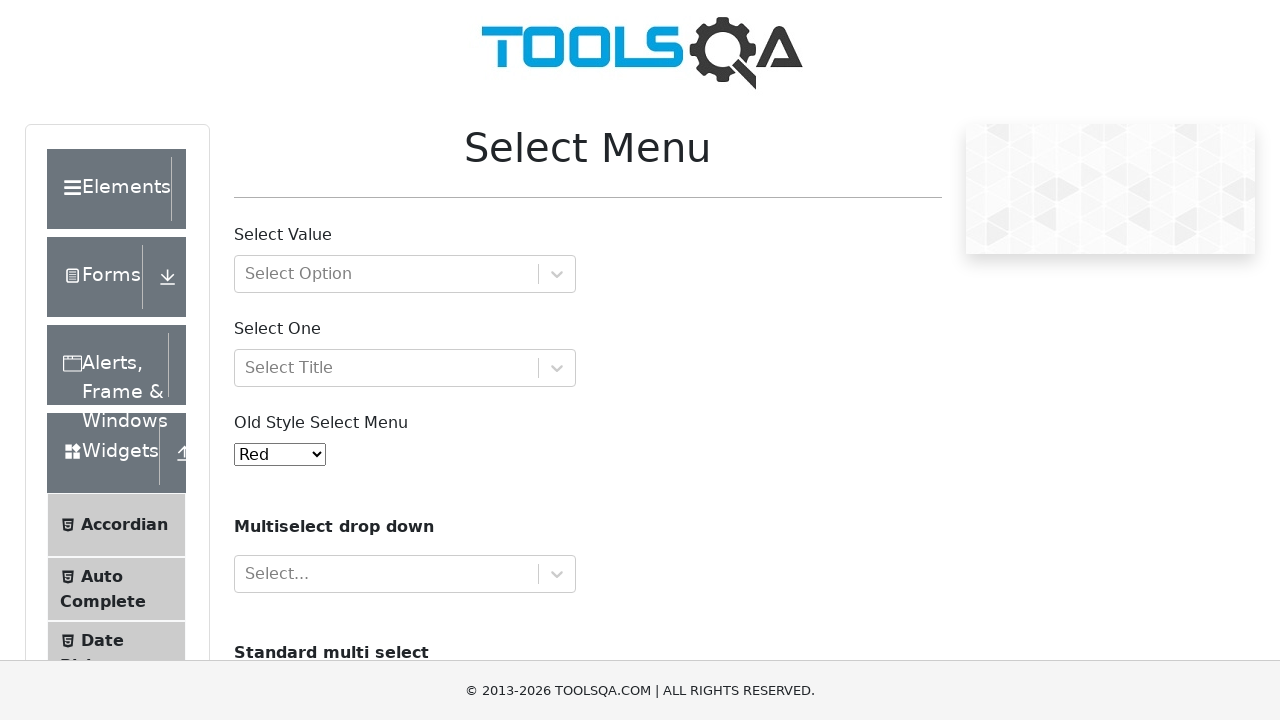

Selected option with value '3' from color dropdown on select#oldSelectMenu
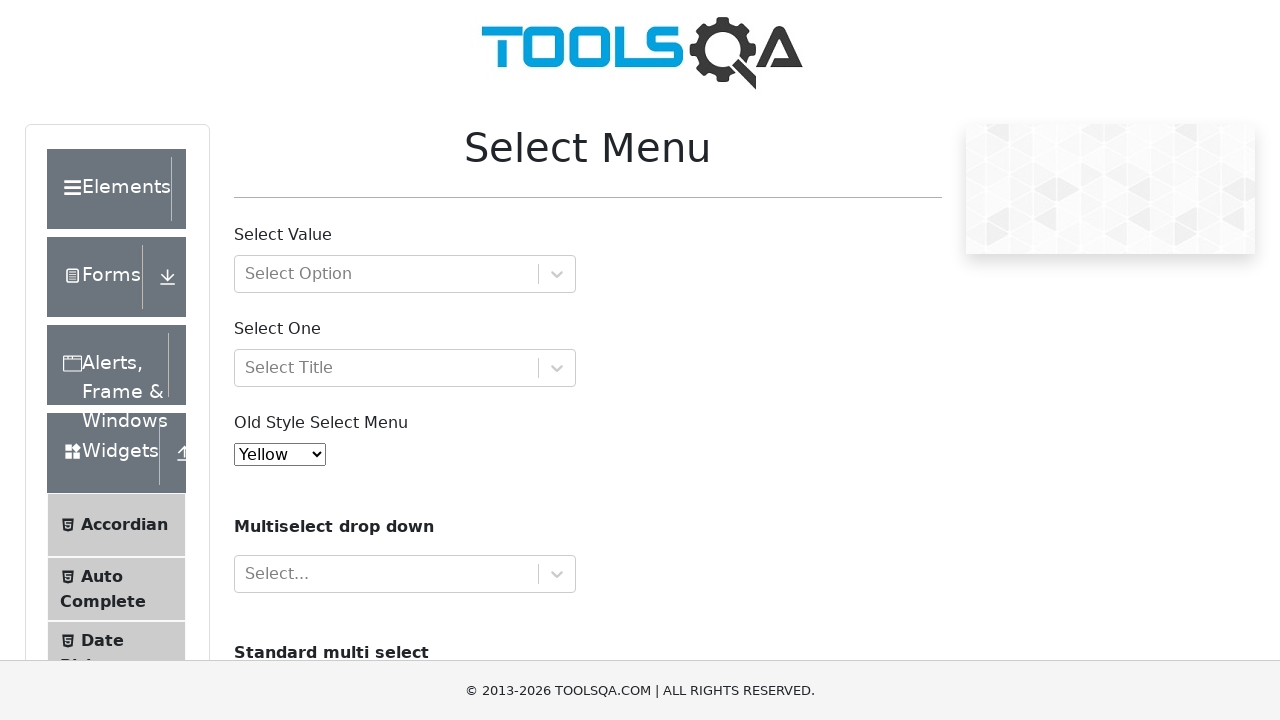

Located the selected option element with value '3'
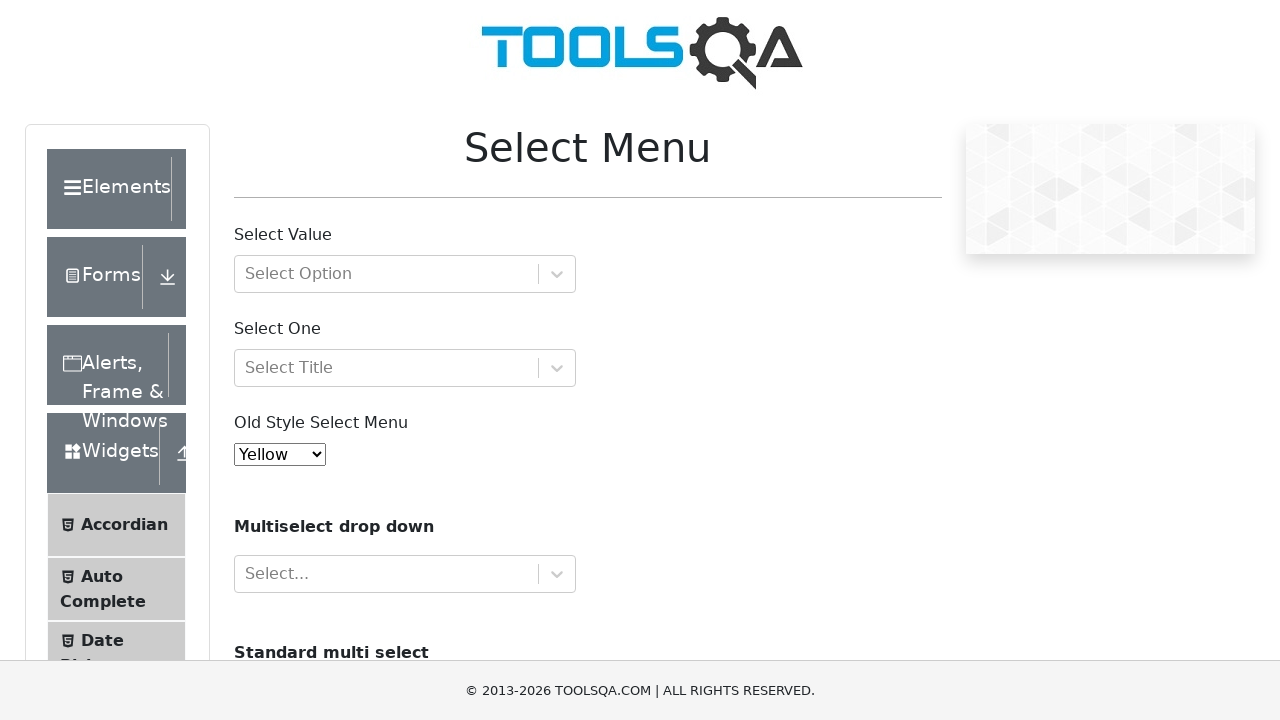

Waited 1000ms to observe the dropdown selection
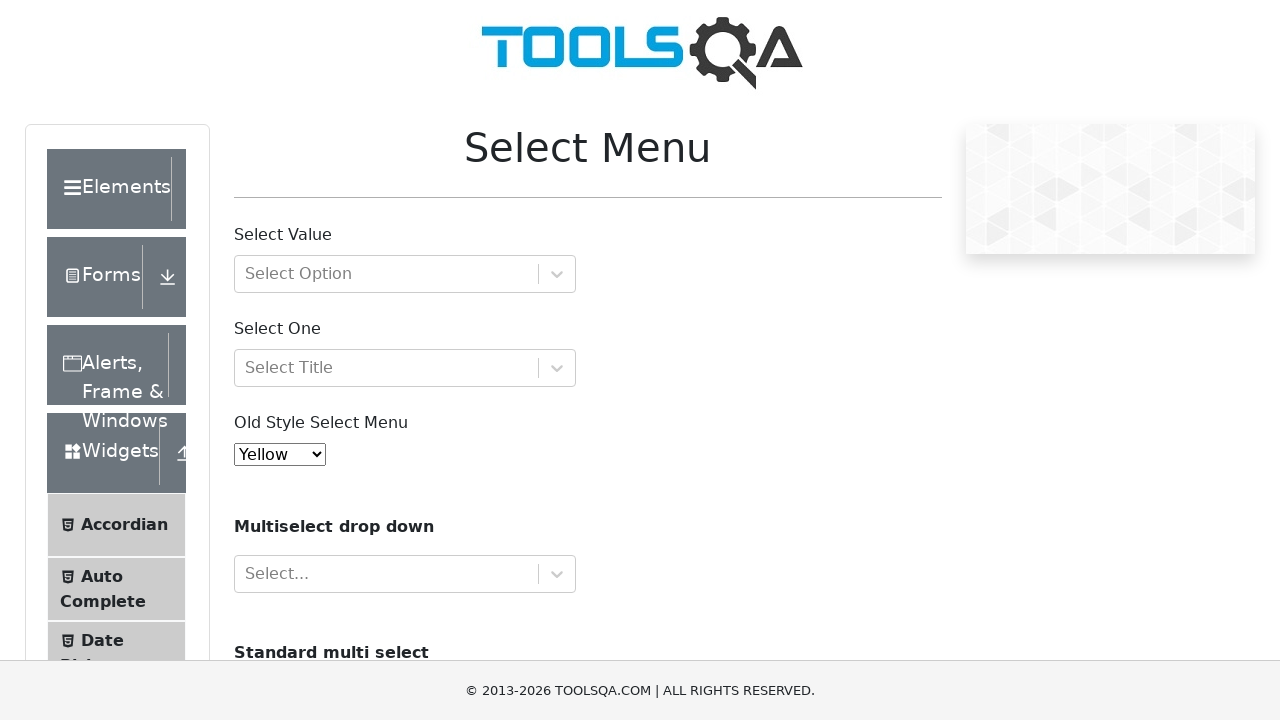

Evaluated dropdown element to check if it supports multiple selections
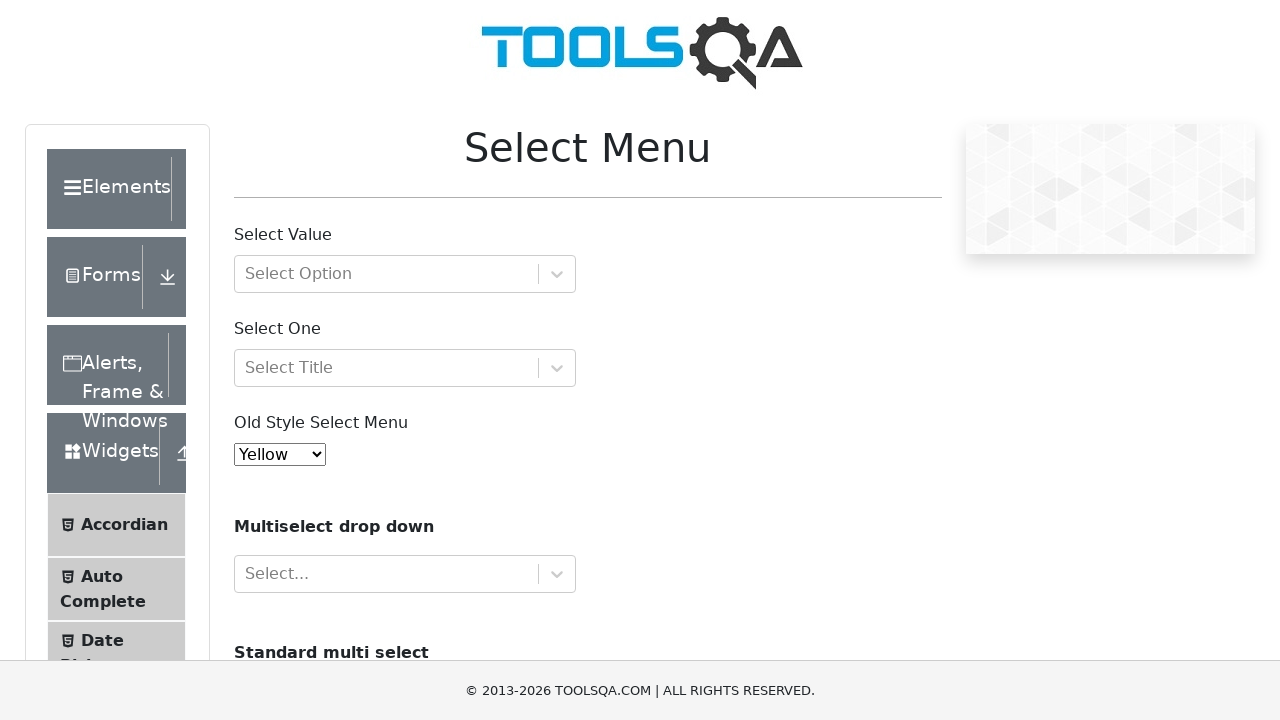

Retrieved all option elements from the dropdown
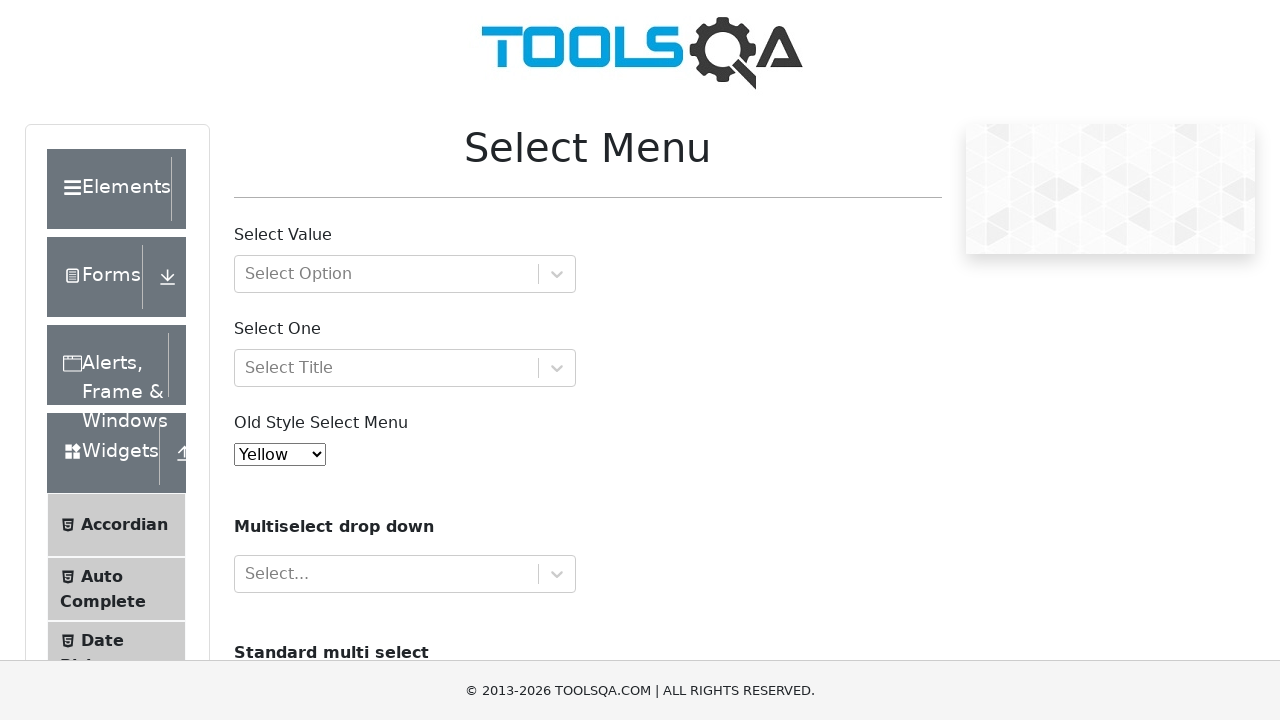

Retrieved the currently selected value from the dropdown
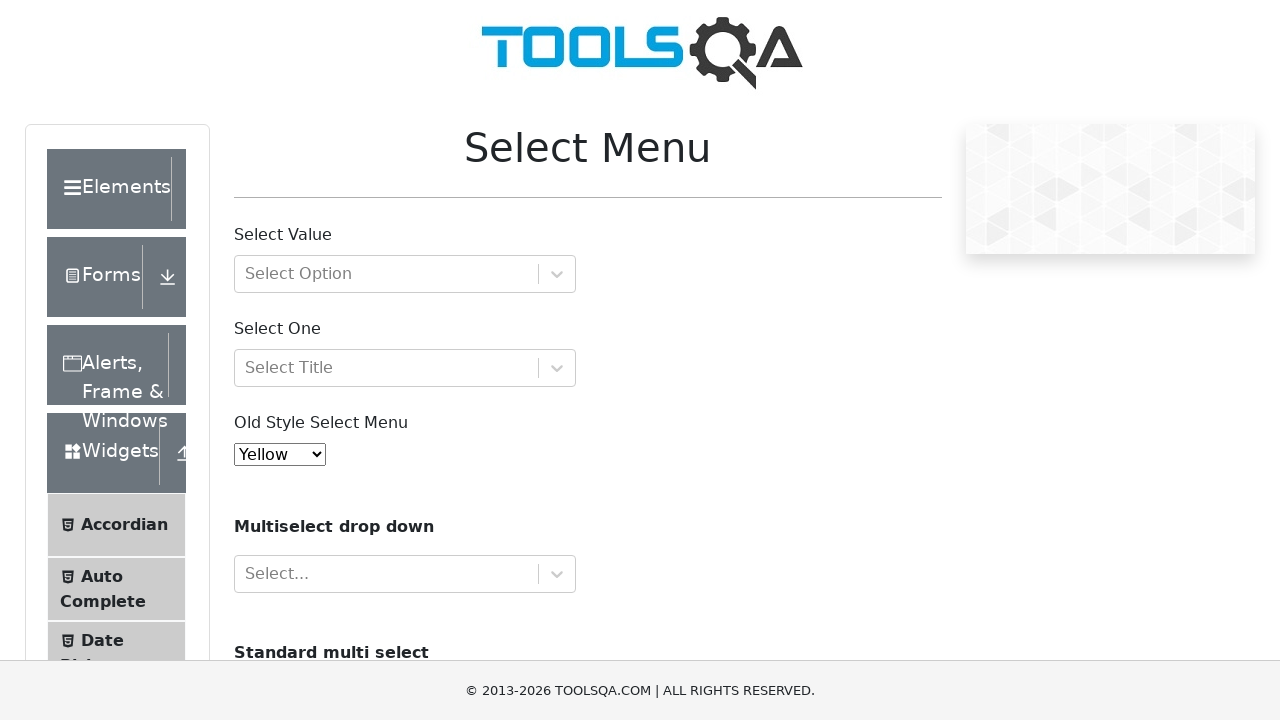

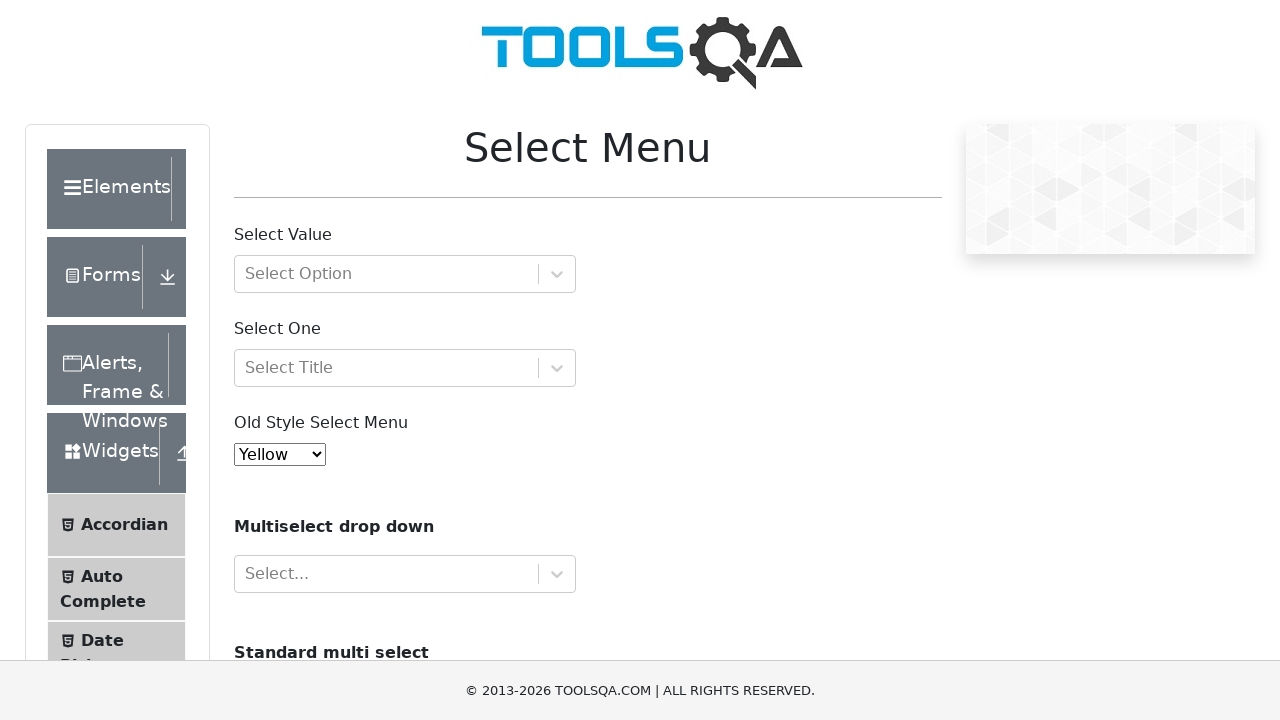